Fills out a practice form by entering personal information, selecting options for gender, experience, profession, tools, continent and commands, then submits the form

Starting URL: https://www.techlistic.com/p/selenium-practice-form.html

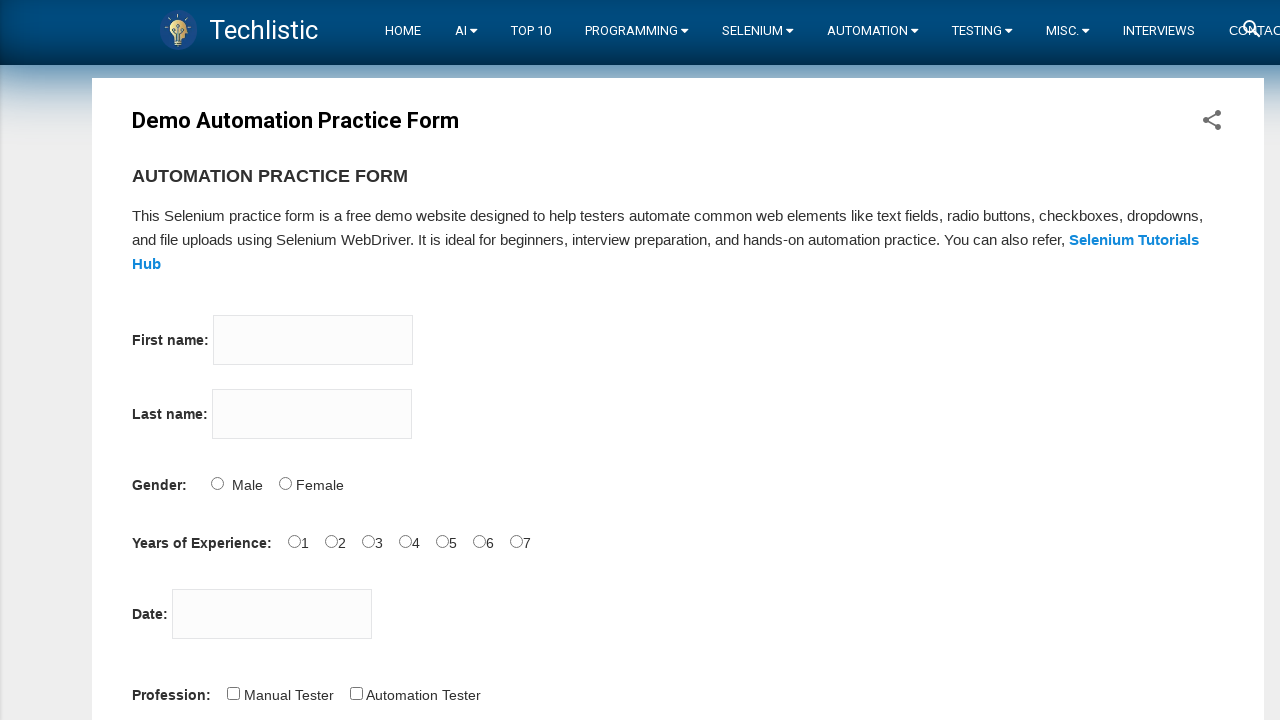

Navigated to Selenium practice form page
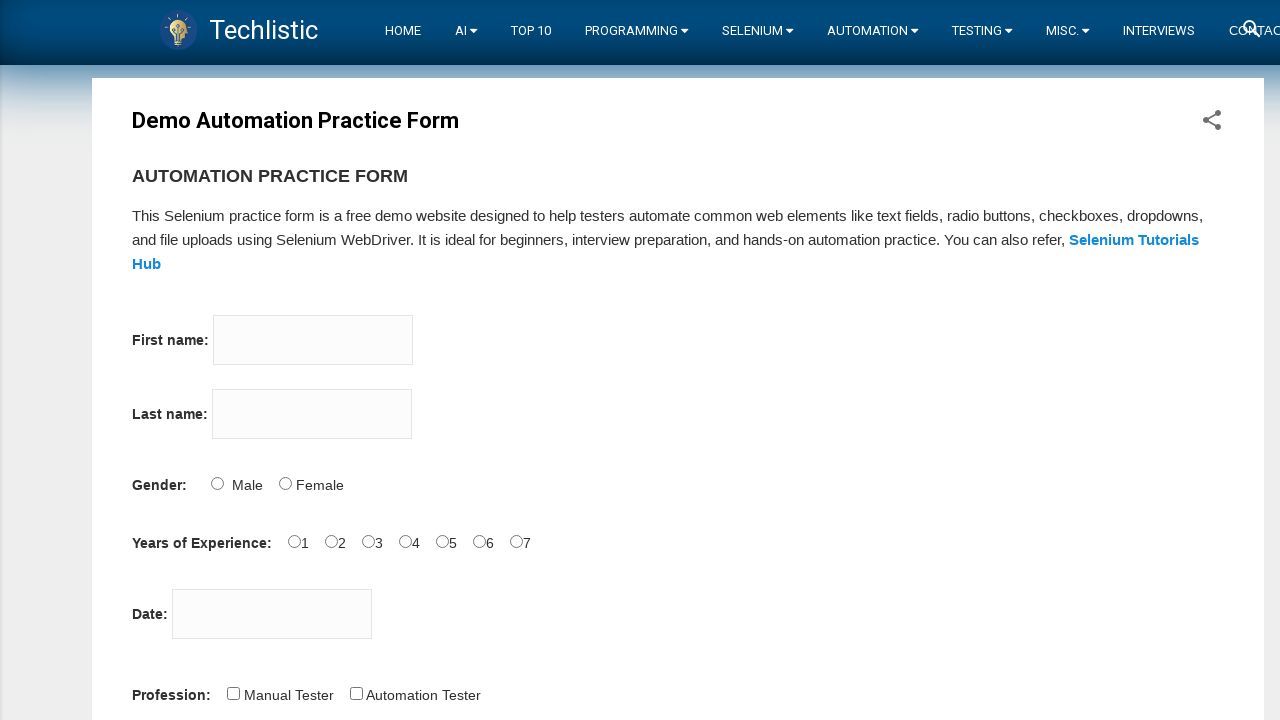

Entered 'John' in firstname field on input[name='firstname']
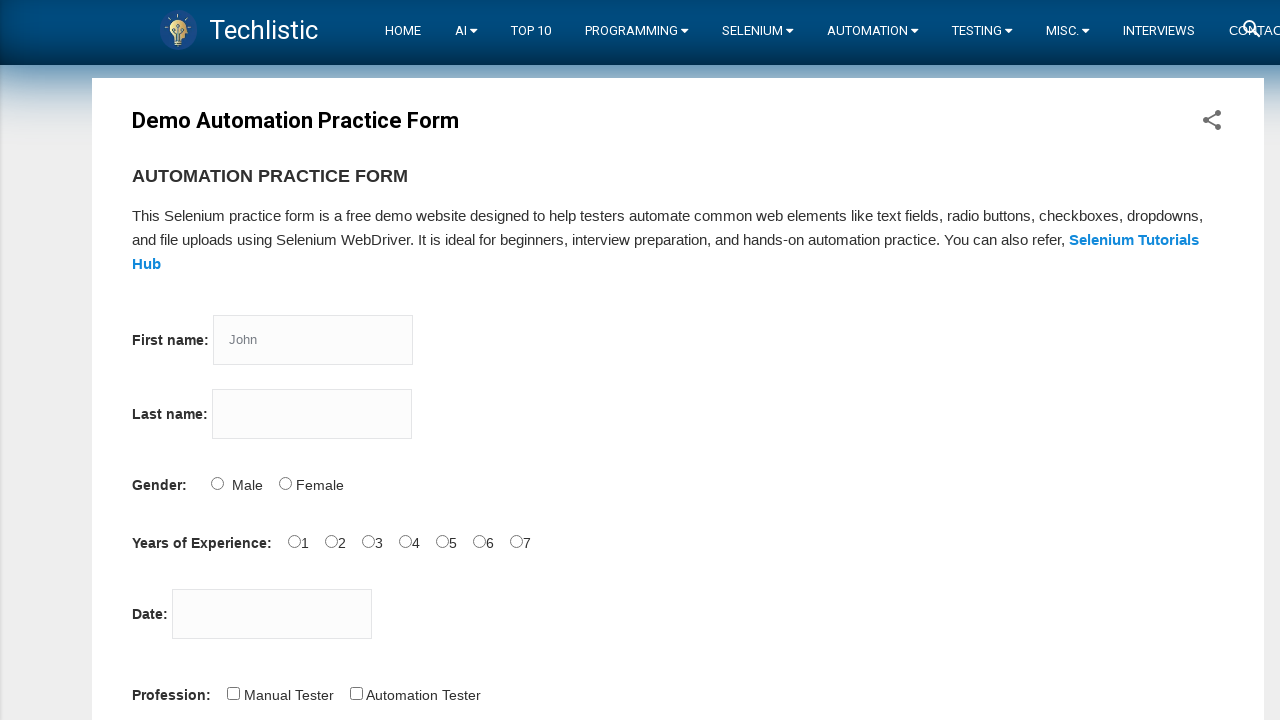

Entered 'Smith' in lastname field on input[name='lastname']
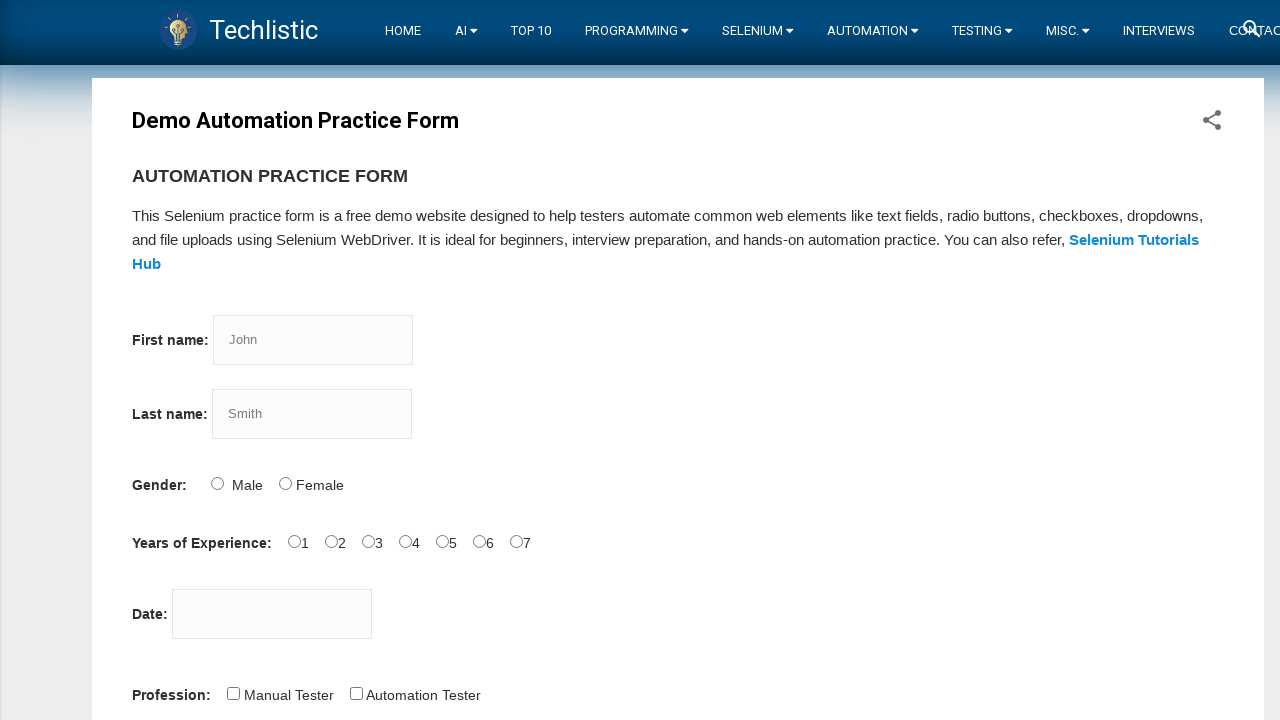

Selected Male gender option at (217, 483) on input[id='sex-0']
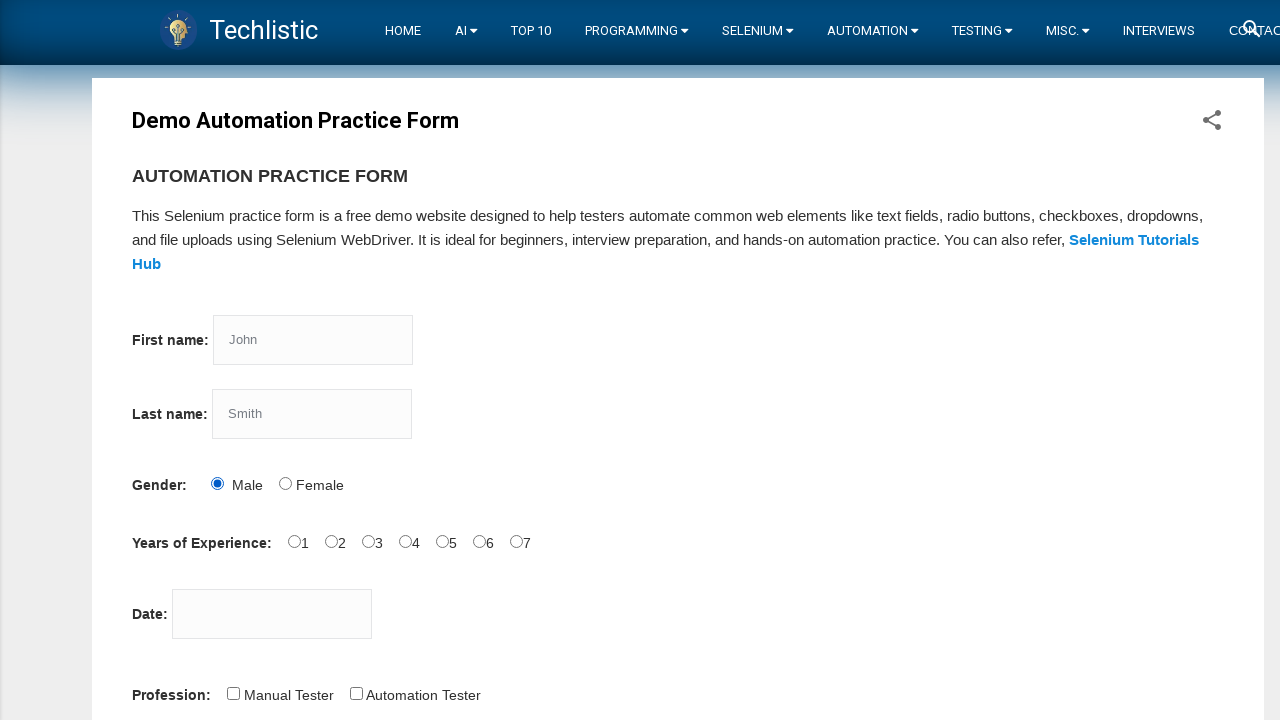

Selected 3 years of experience at (368, 541) on input[id='exp-2']
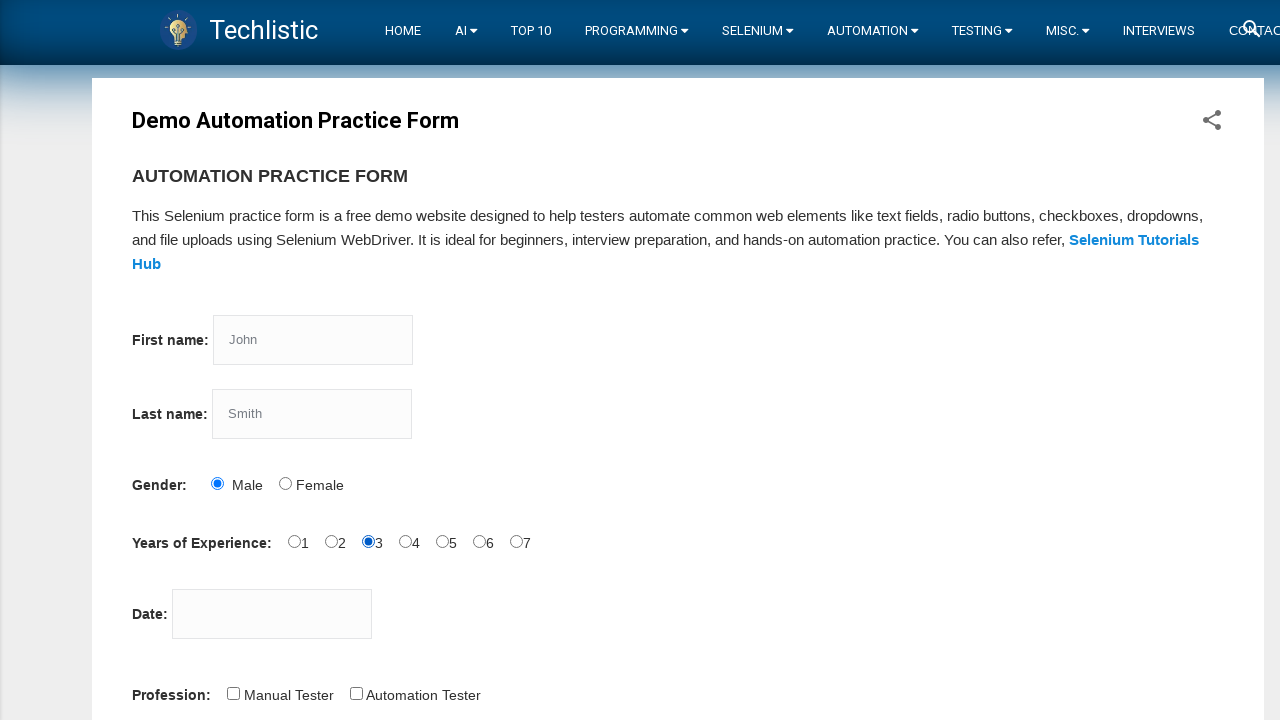

Entered date '22/10/2022' in date picker on input[id='datepicker']
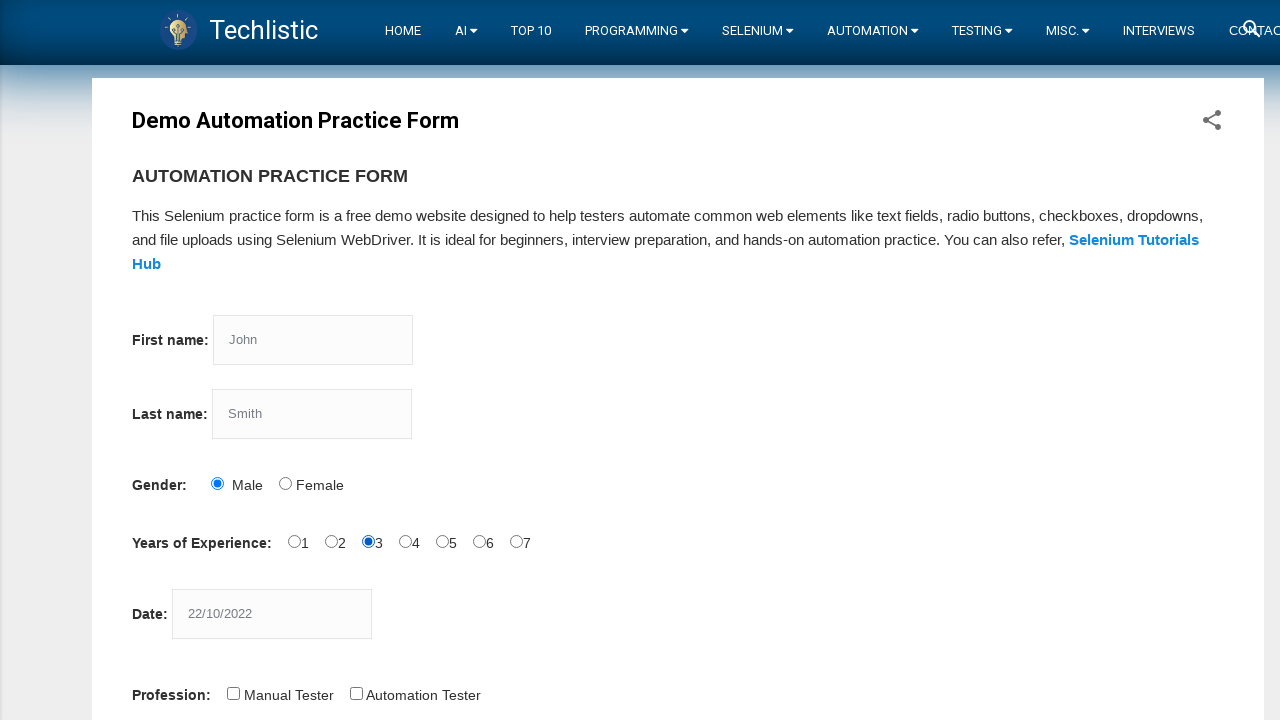

Selected Automation Tester profession at (356, 693) on input[id='profession-1']
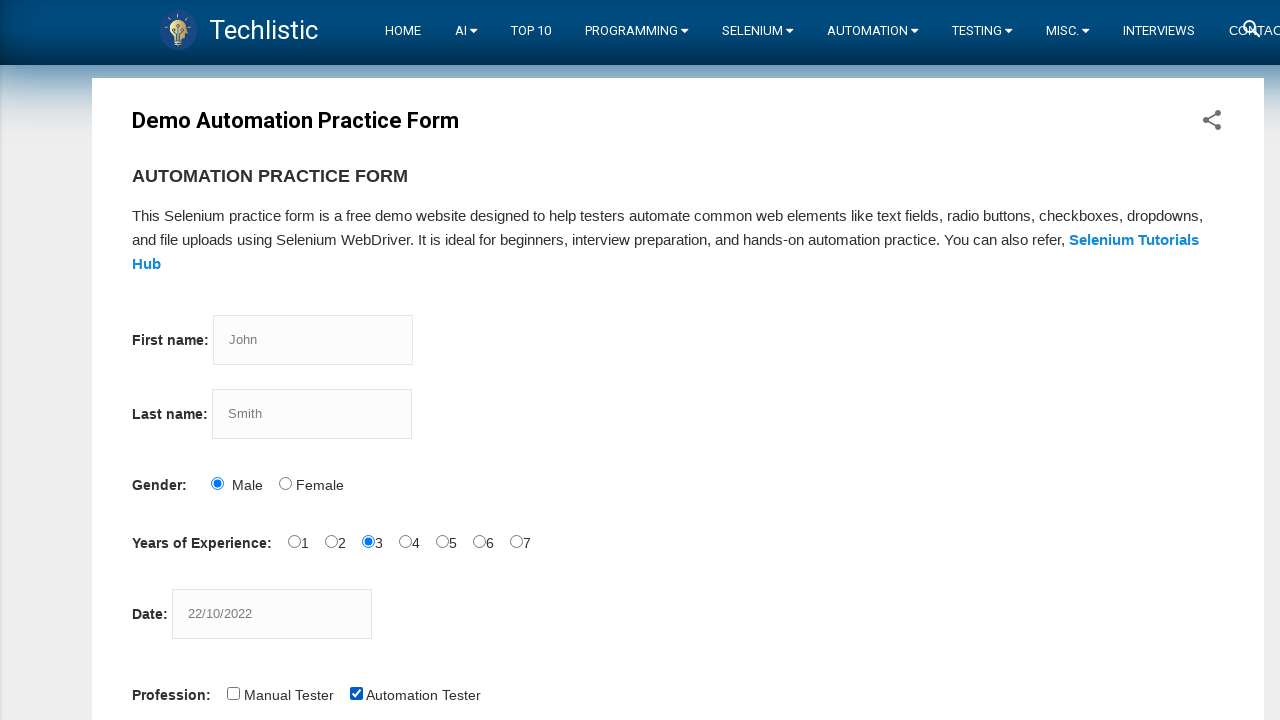

Selected Selenium Webdriver tool at (446, 360) on input[id='tool-2']
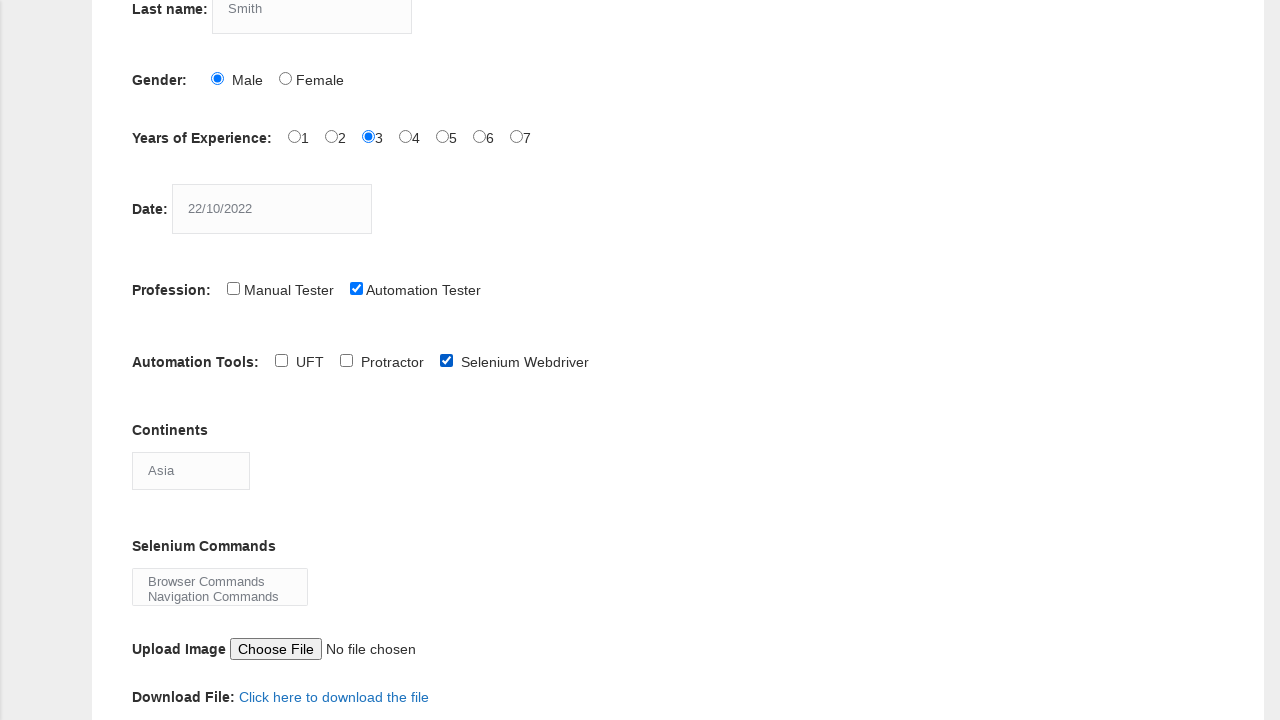

Selected Africa from continent dropdown on select[id='continents']
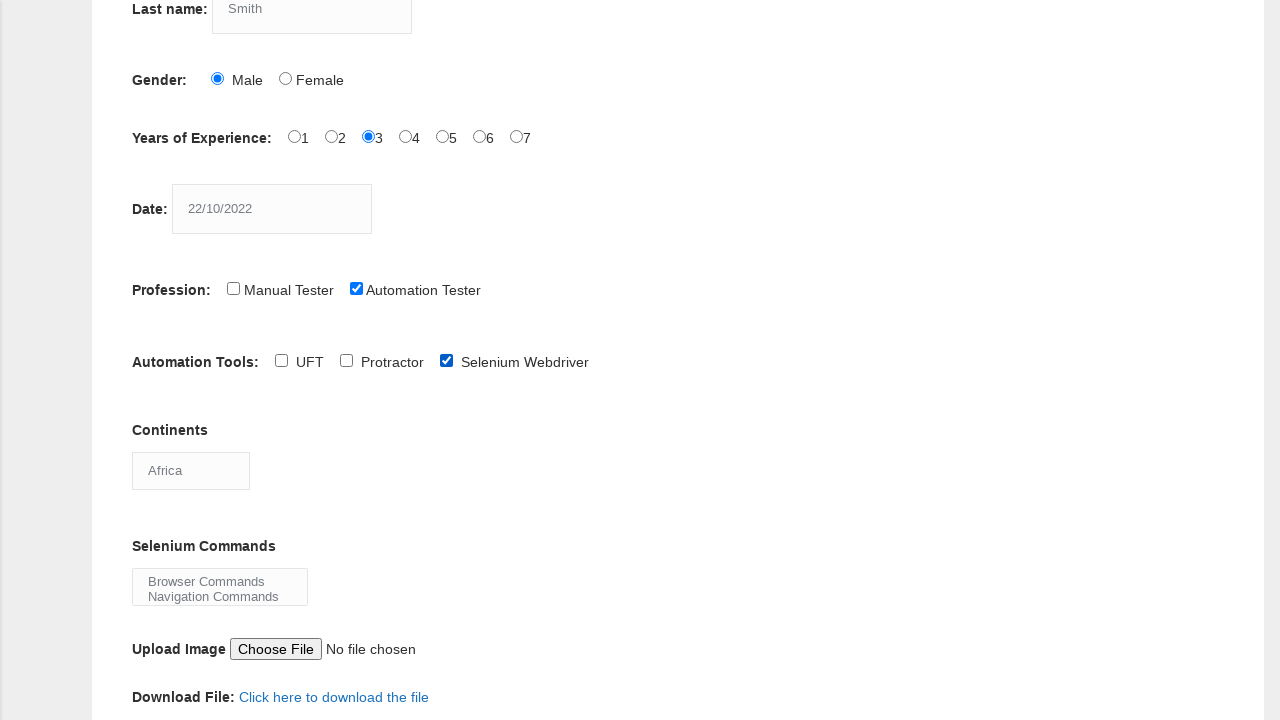

Selected Browser Commands from Selenium commands multi-select on select[id='selenium_commands']
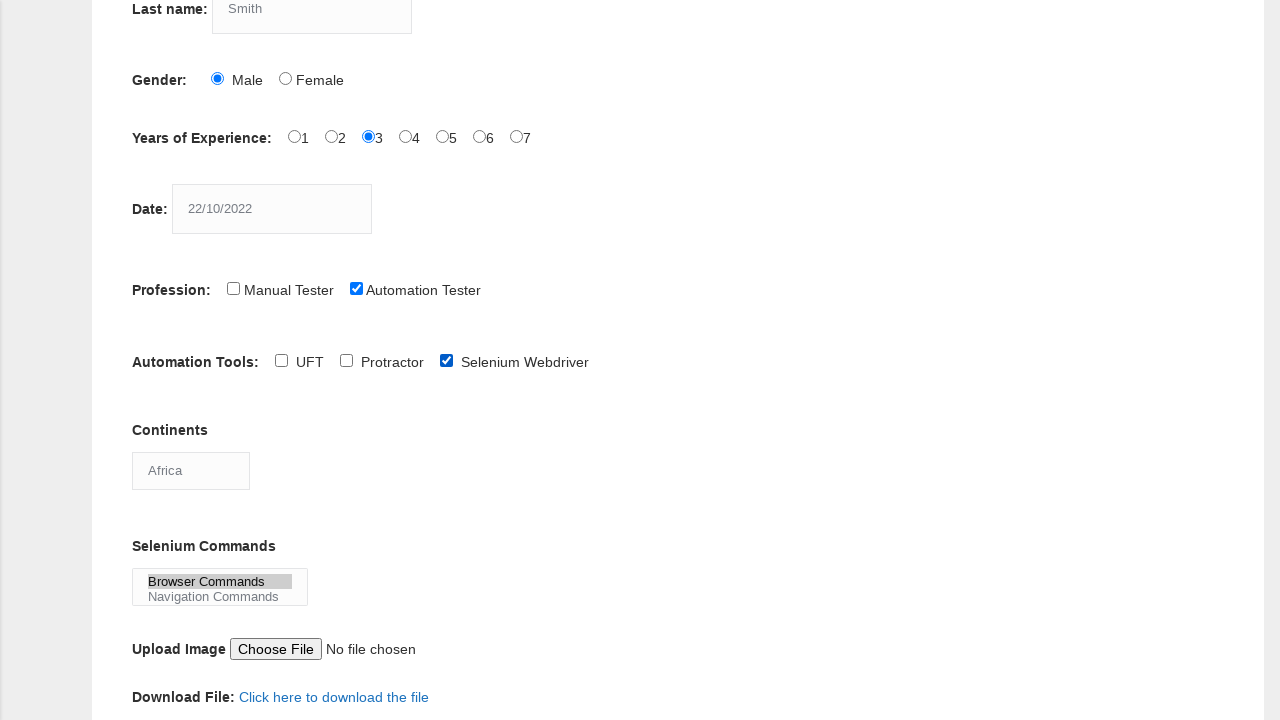

Clicked submit button to submit the form at (157, 360) on button[id='submit']
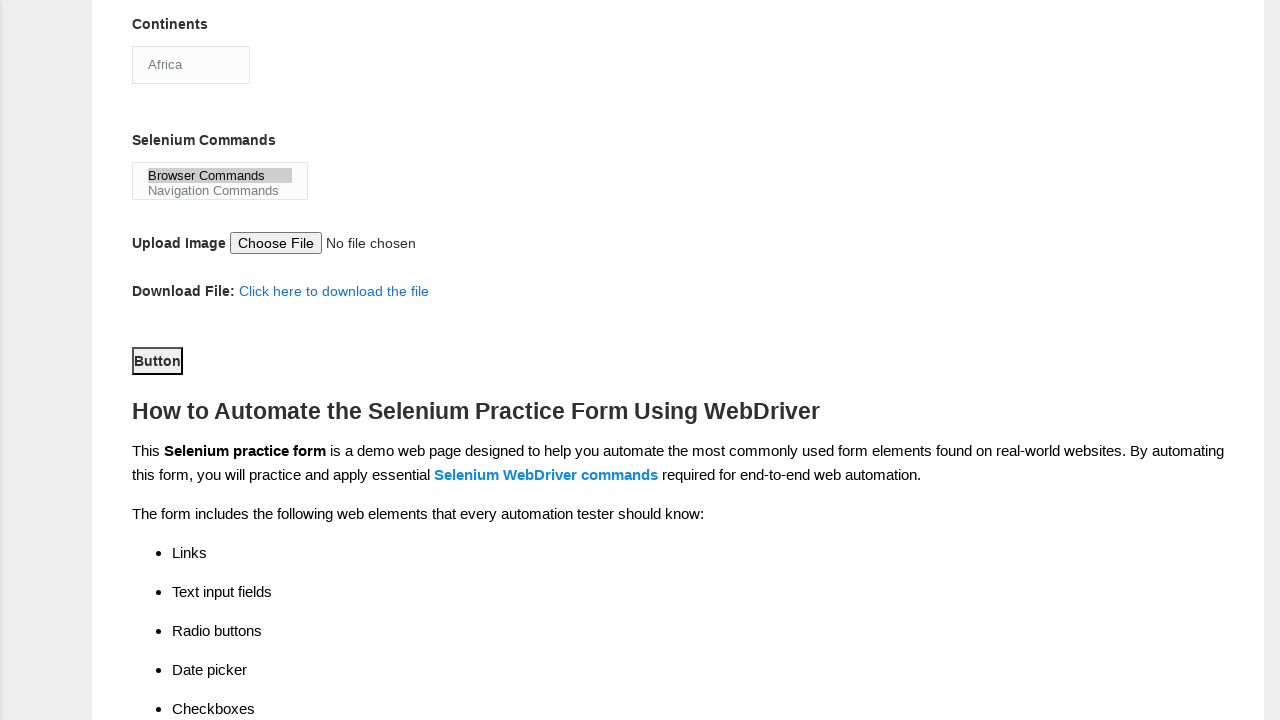

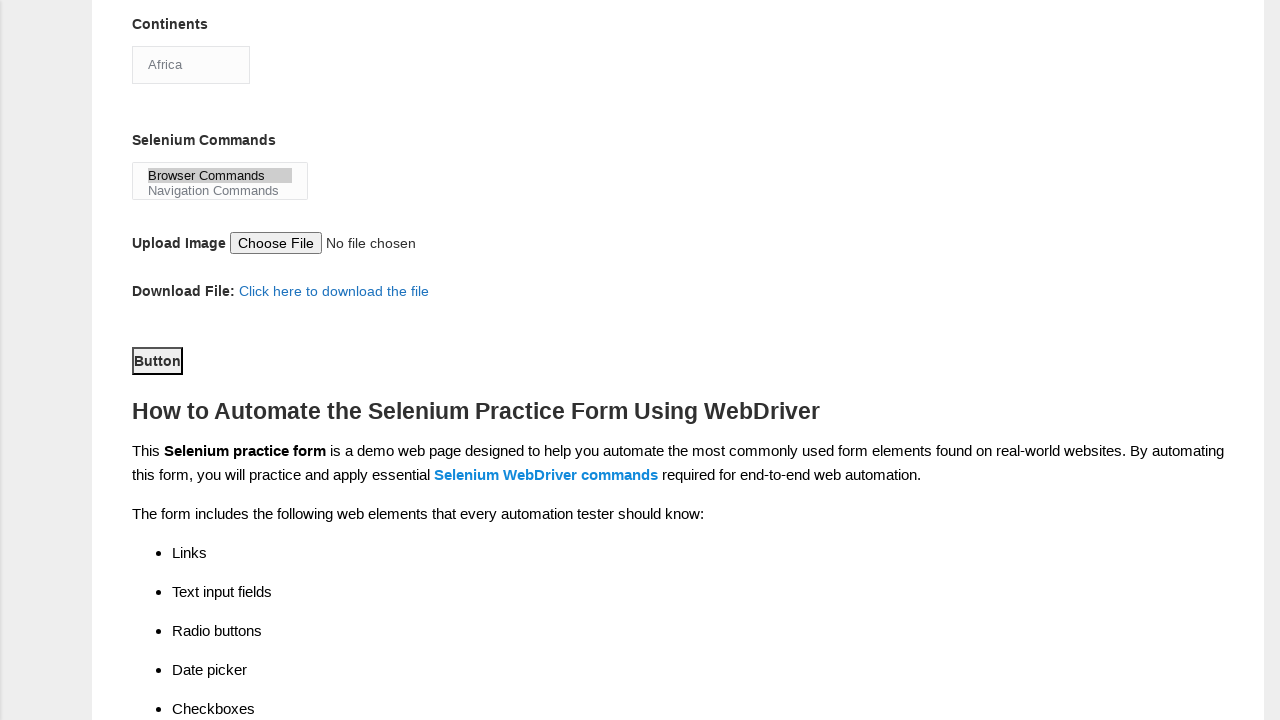